Tests dynamic button clicking by sequentially clicking four buttons that appear dynamically

Starting URL: https://testpages.herokuapp.com/styled/dynamic-buttons-simple.html

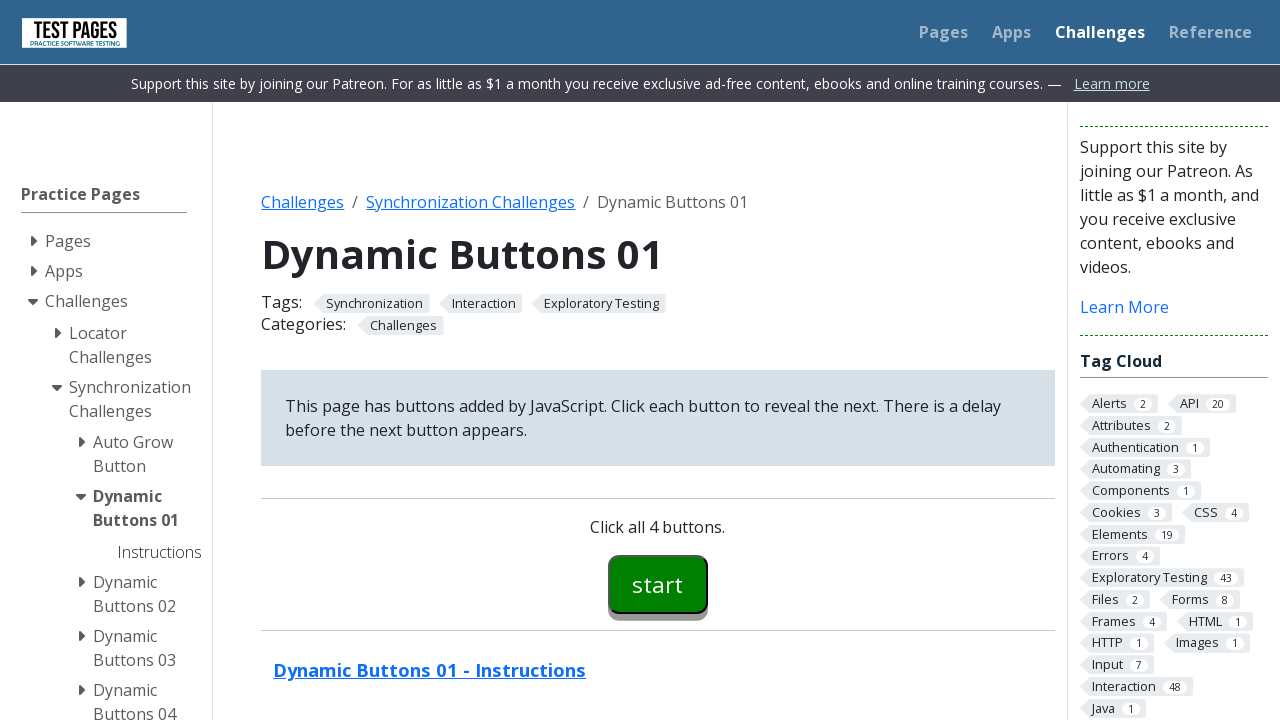

Waited for button00 to become visible
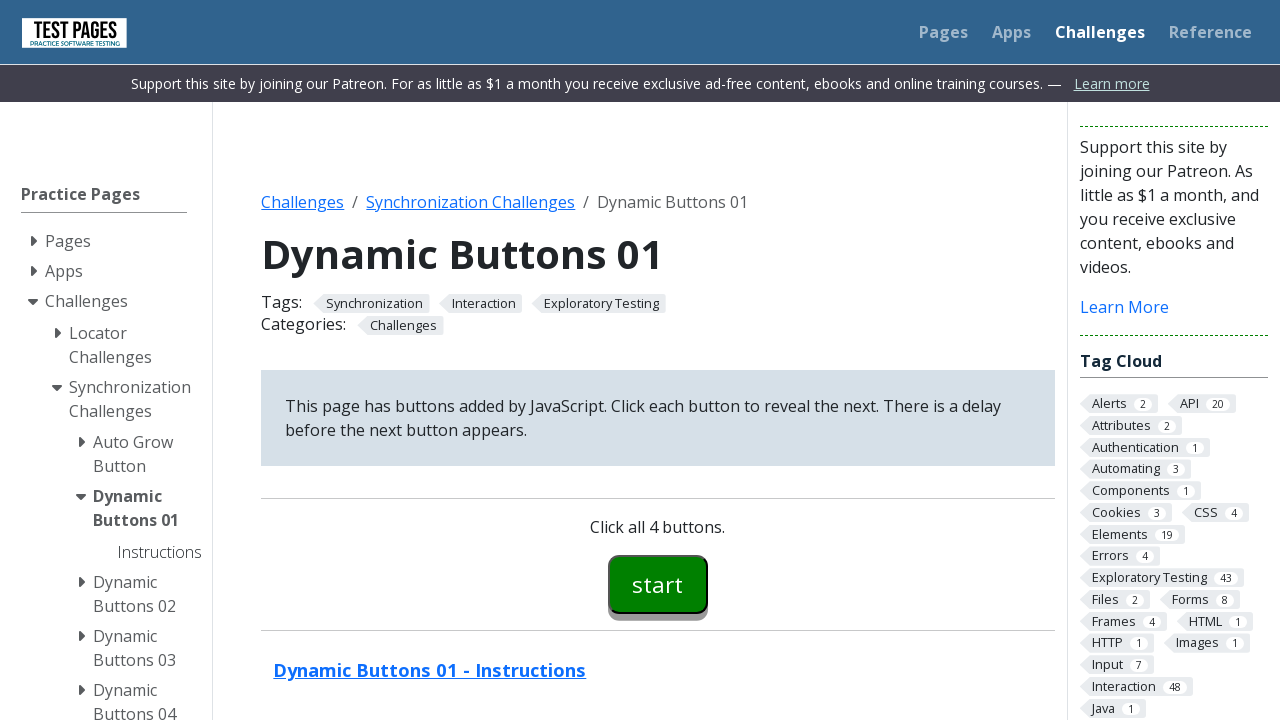

Clicked button00 at (658, 584) on #button00
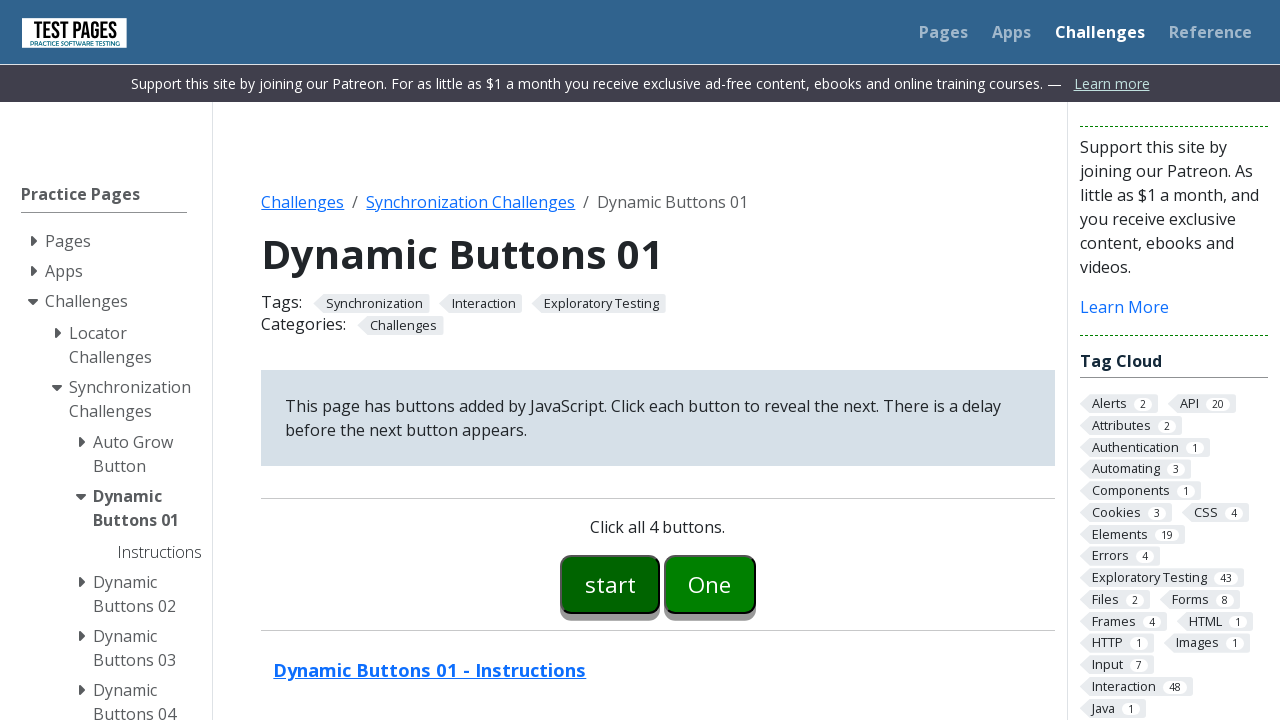

Waited for button01 to become visible
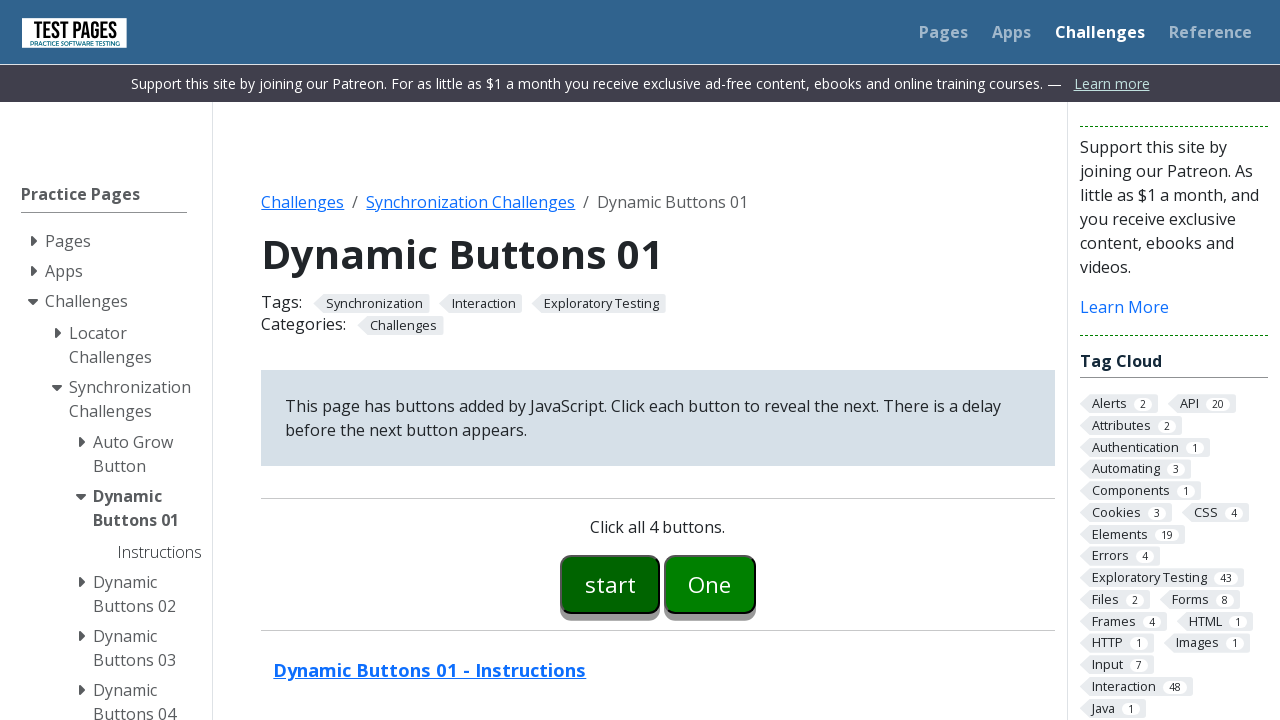

Clicked button01 at (710, 584) on #button01
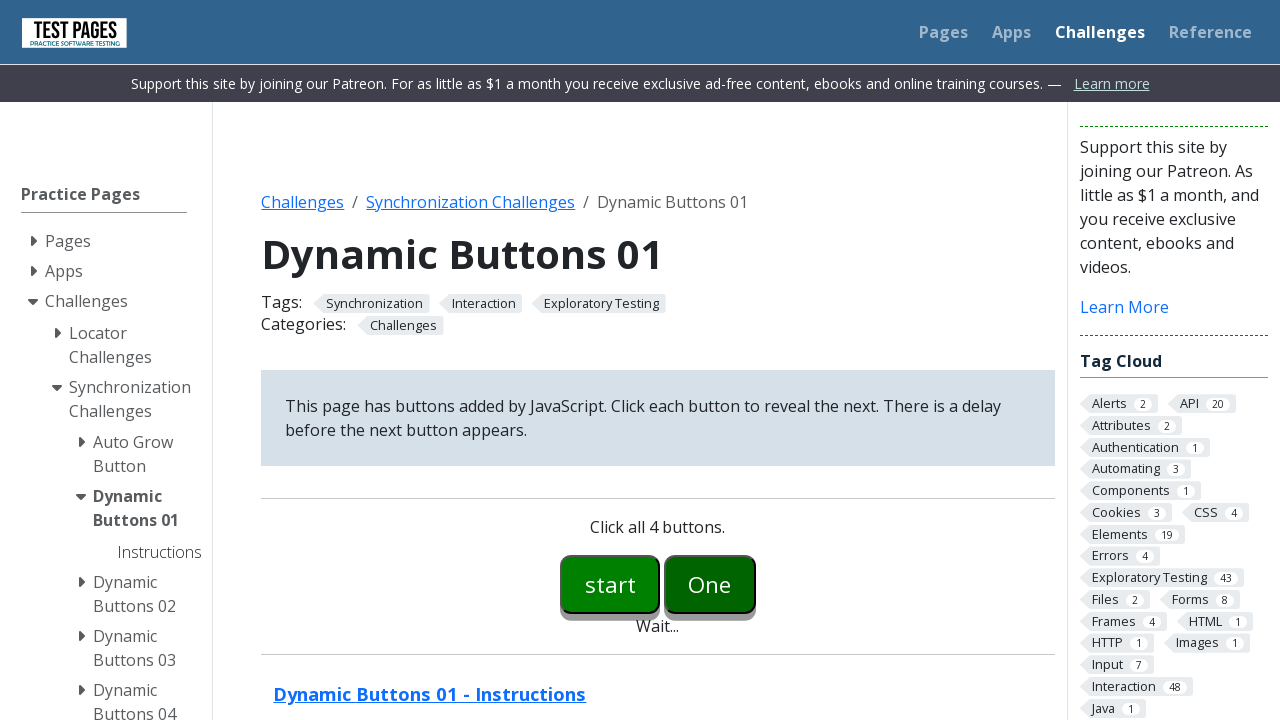

Waited for button02 to become visible
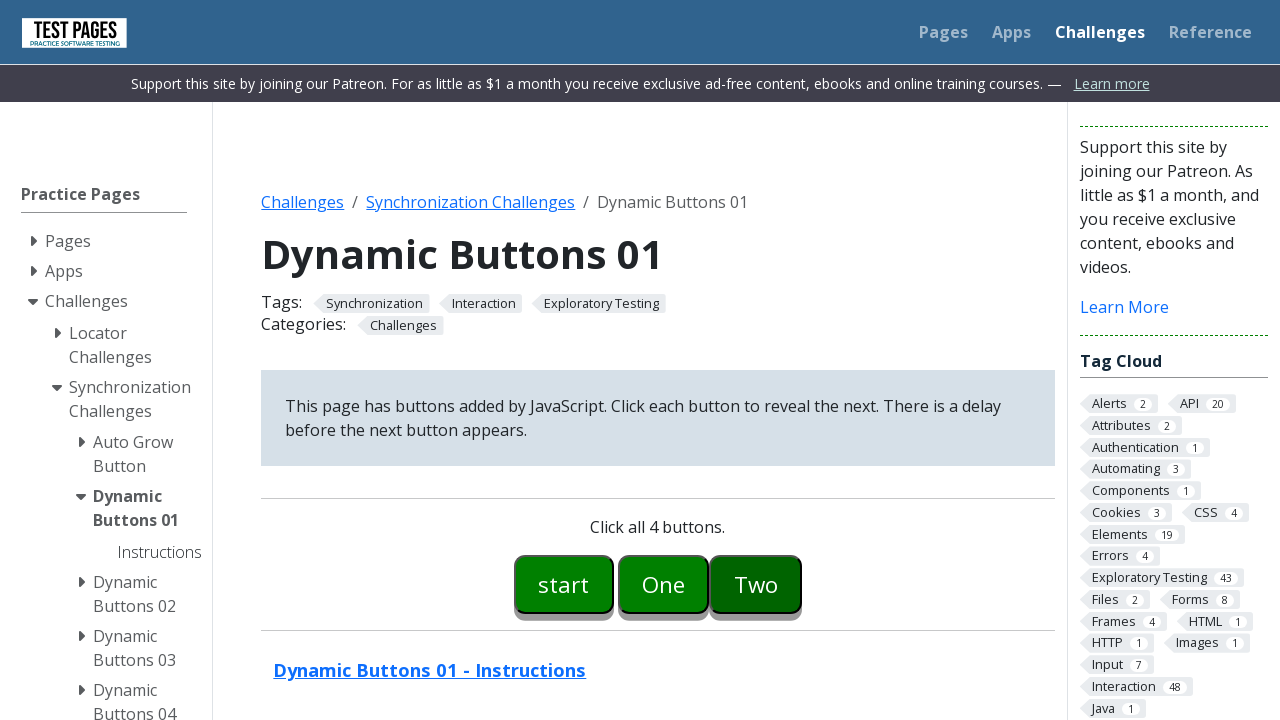

Clicked button02 at (756, 584) on #button02
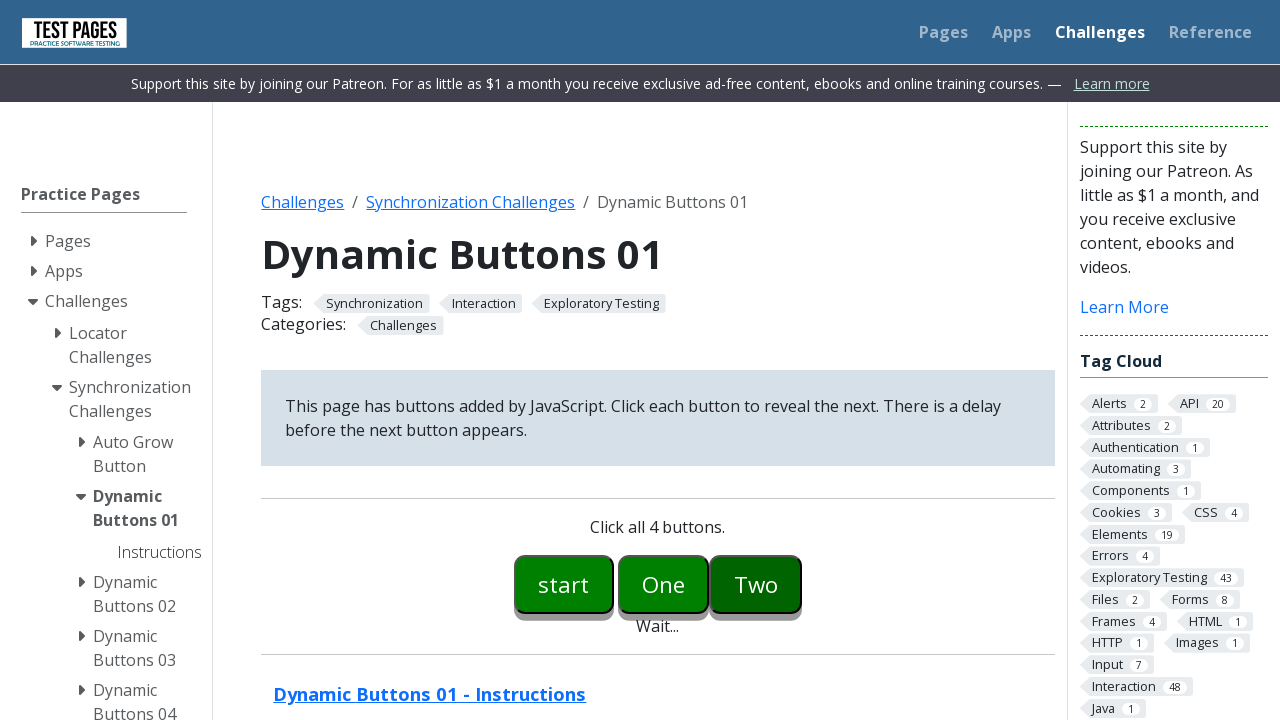

Waited for button03 to become visible
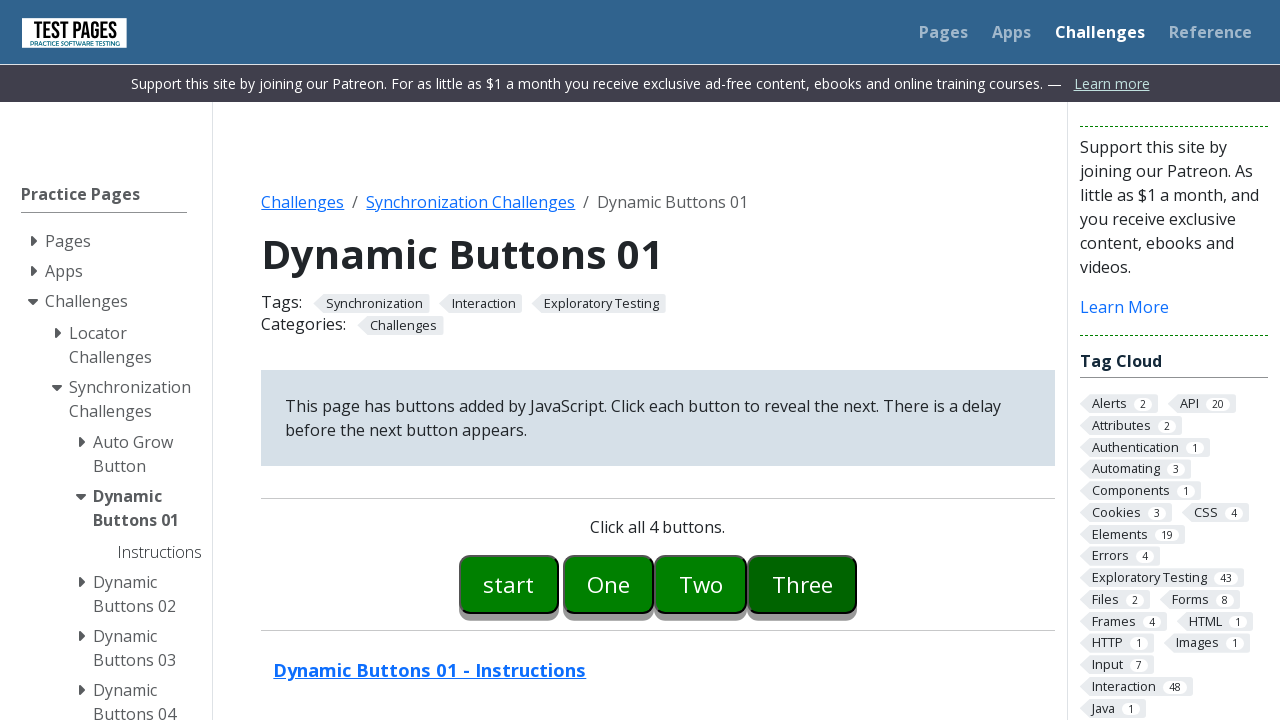

Clicked button03 at (802, 584) on #button03
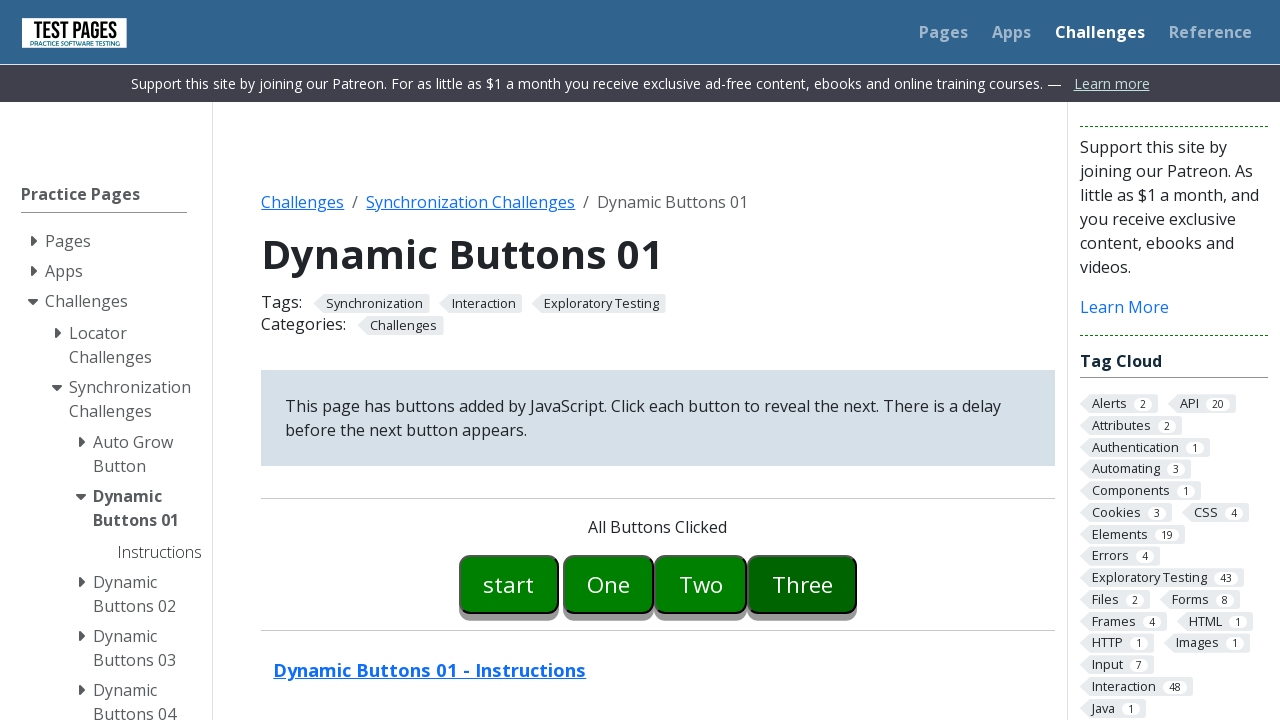

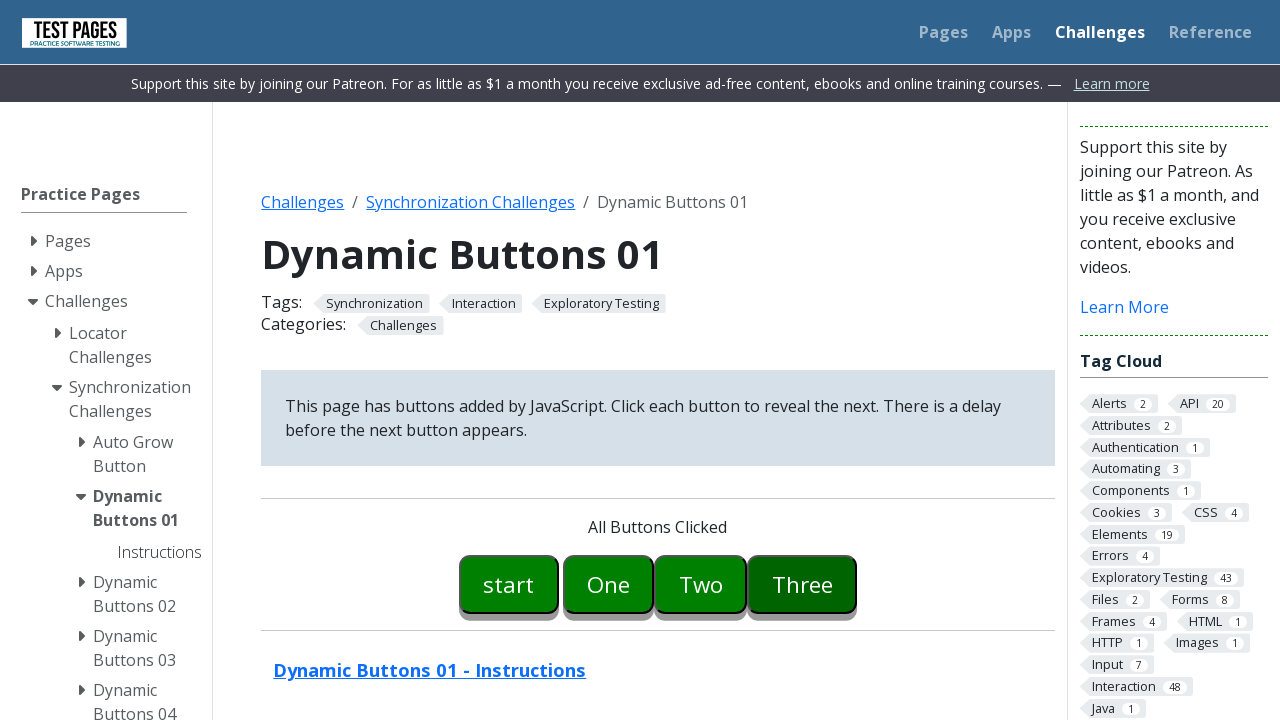